Tests input field interactions by navigating to Inputs page and entering numbers in a number field

Starting URL: https://the-internet.herokuapp.com/

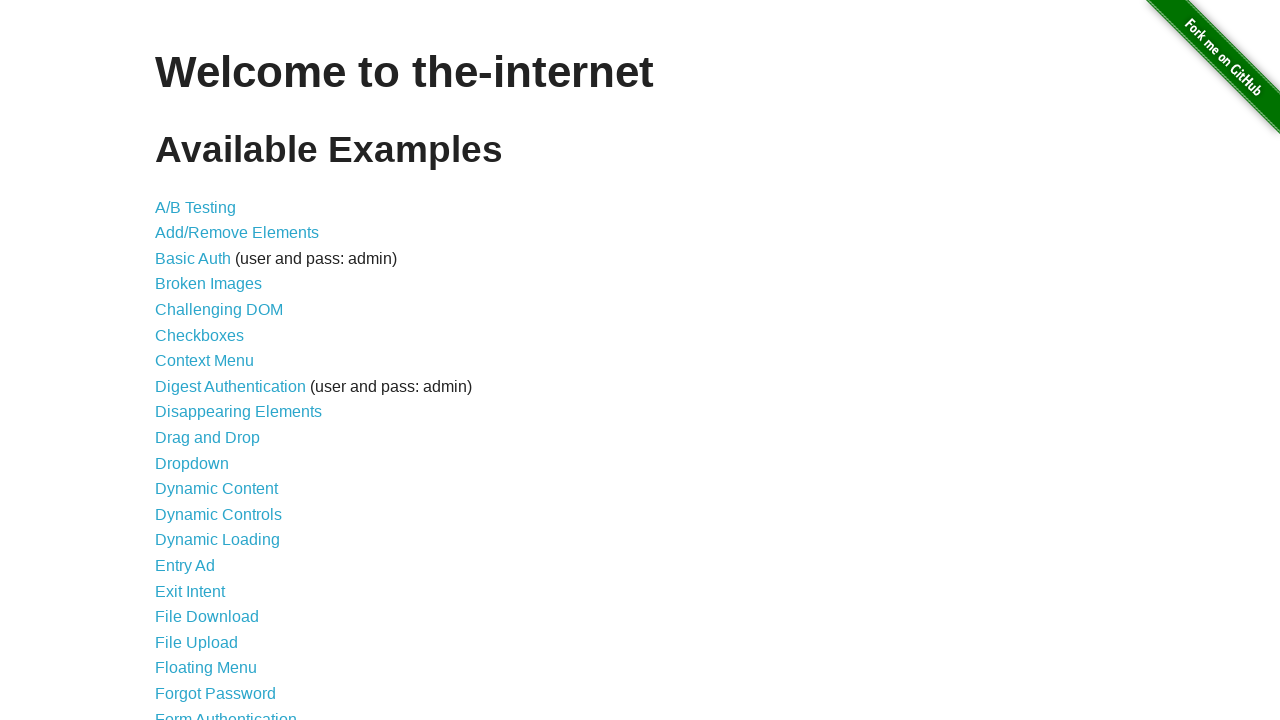

Clicked on Inputs link to navigate to Inputs page at (176, 361) on xpath=//a[contains(text(),'Inputs')]
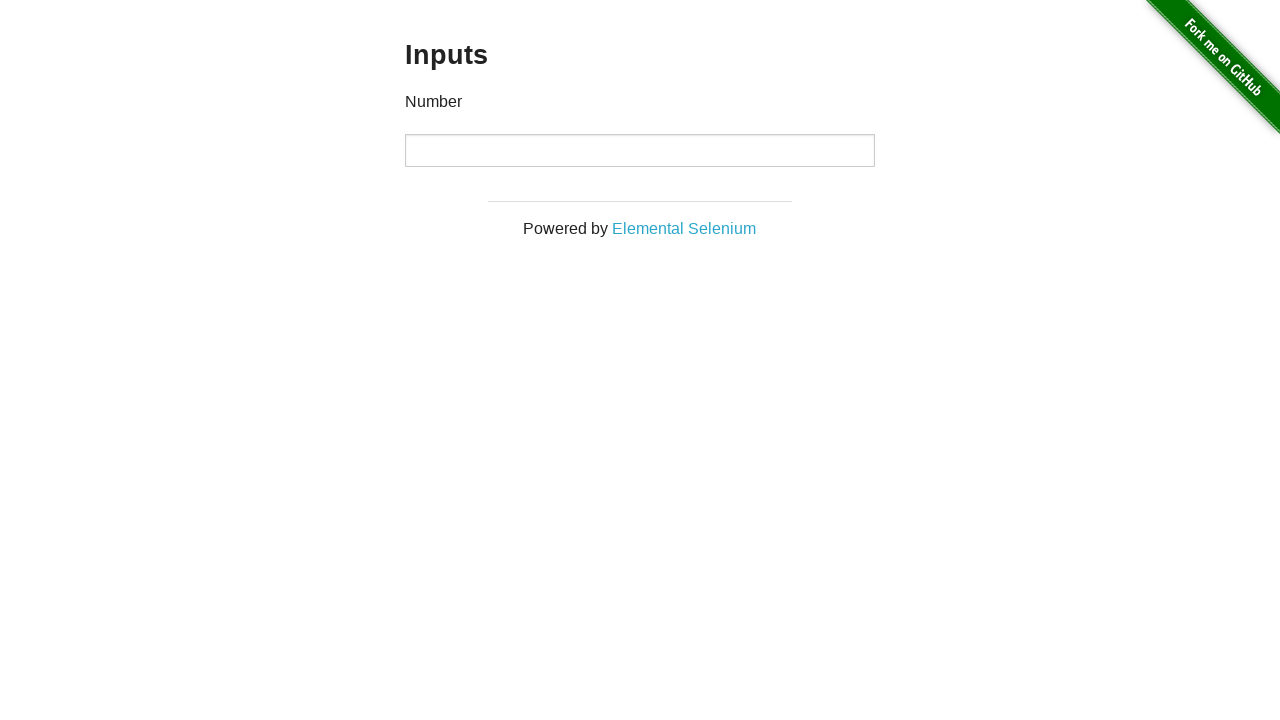

Entered '12345' in number input field on //input[@type='number']
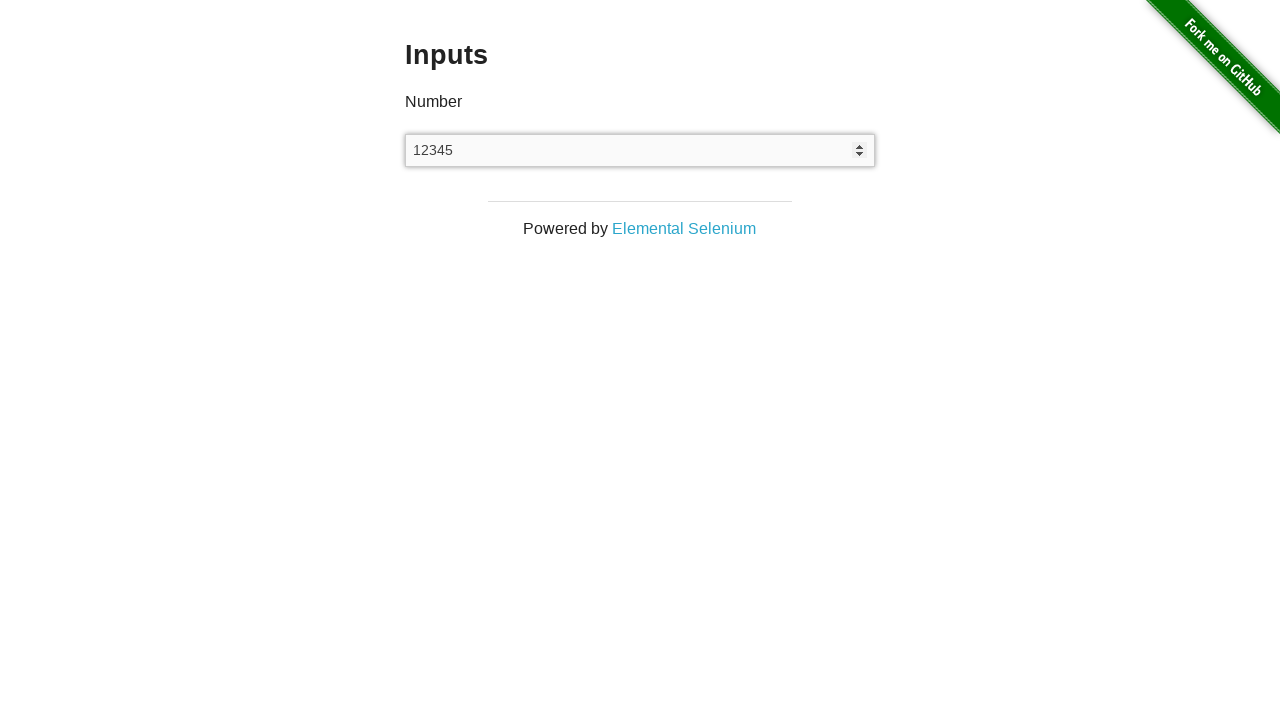

Cleared the number input field on //input[@type='number']
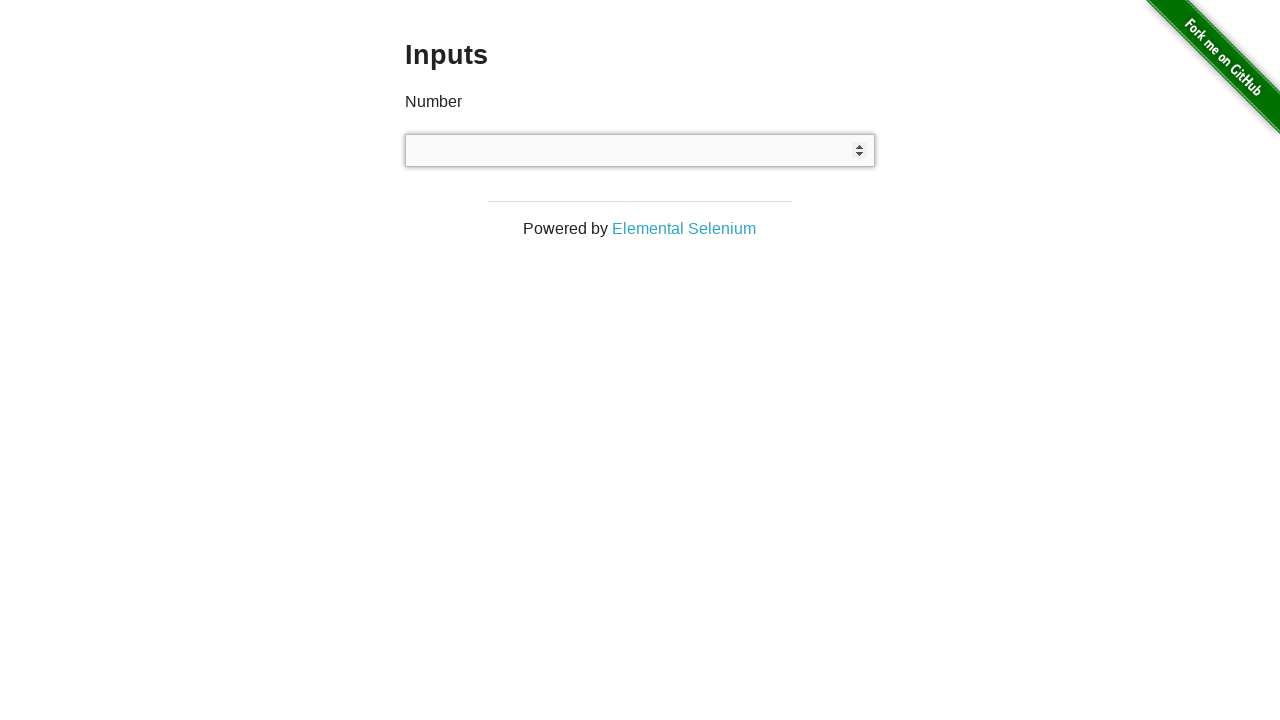

Clicked on number input field to focus it at (640, 150) on xpath=//input[@type='number']
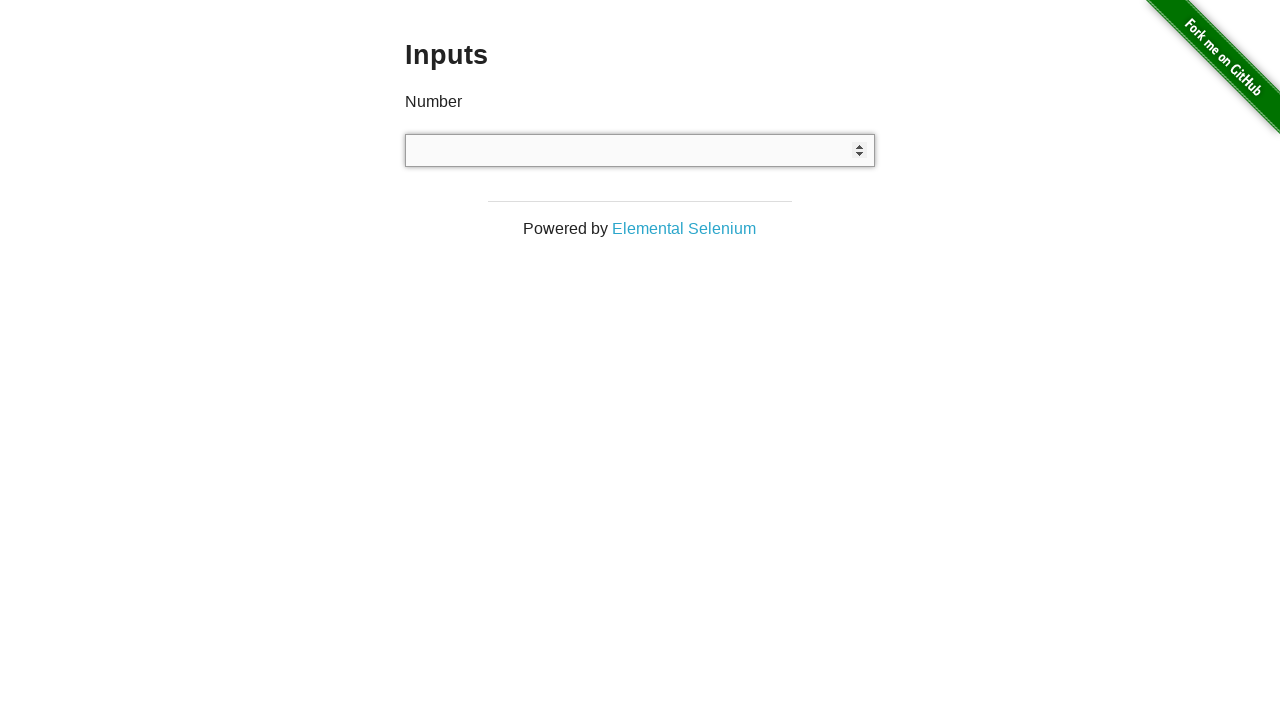

Typed '67890' character by character with 100ms delay between each keystroke
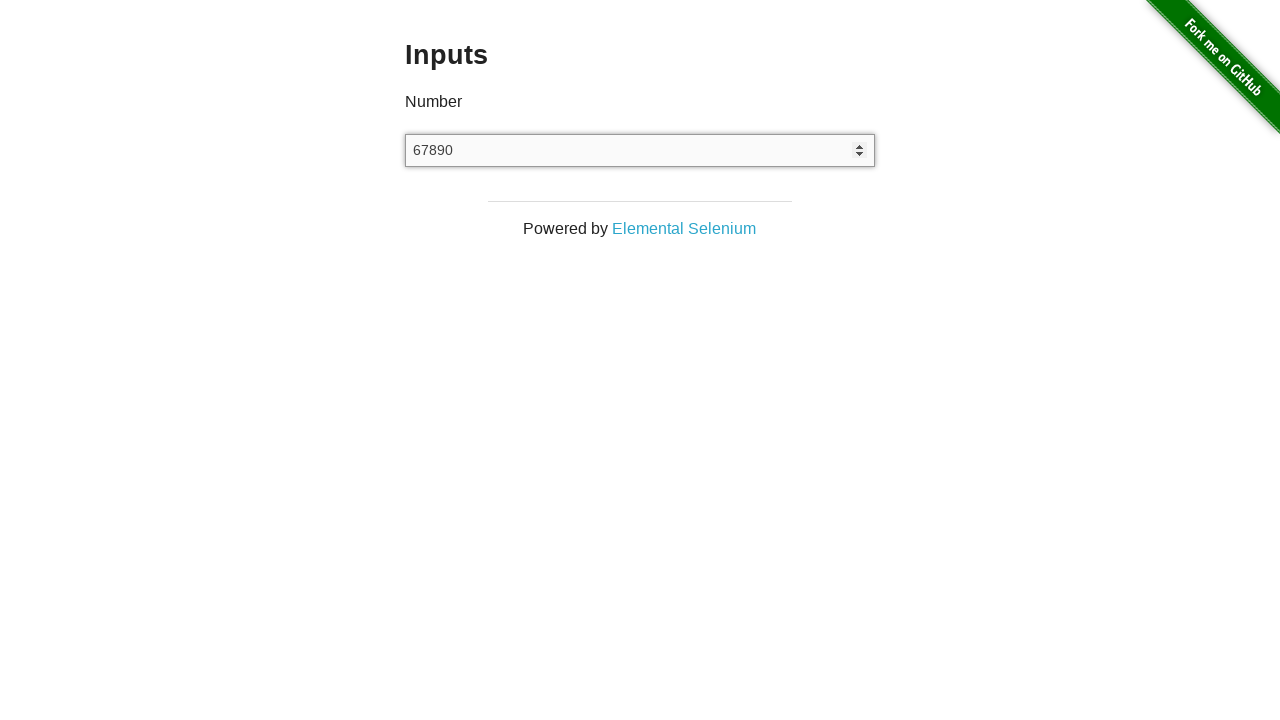

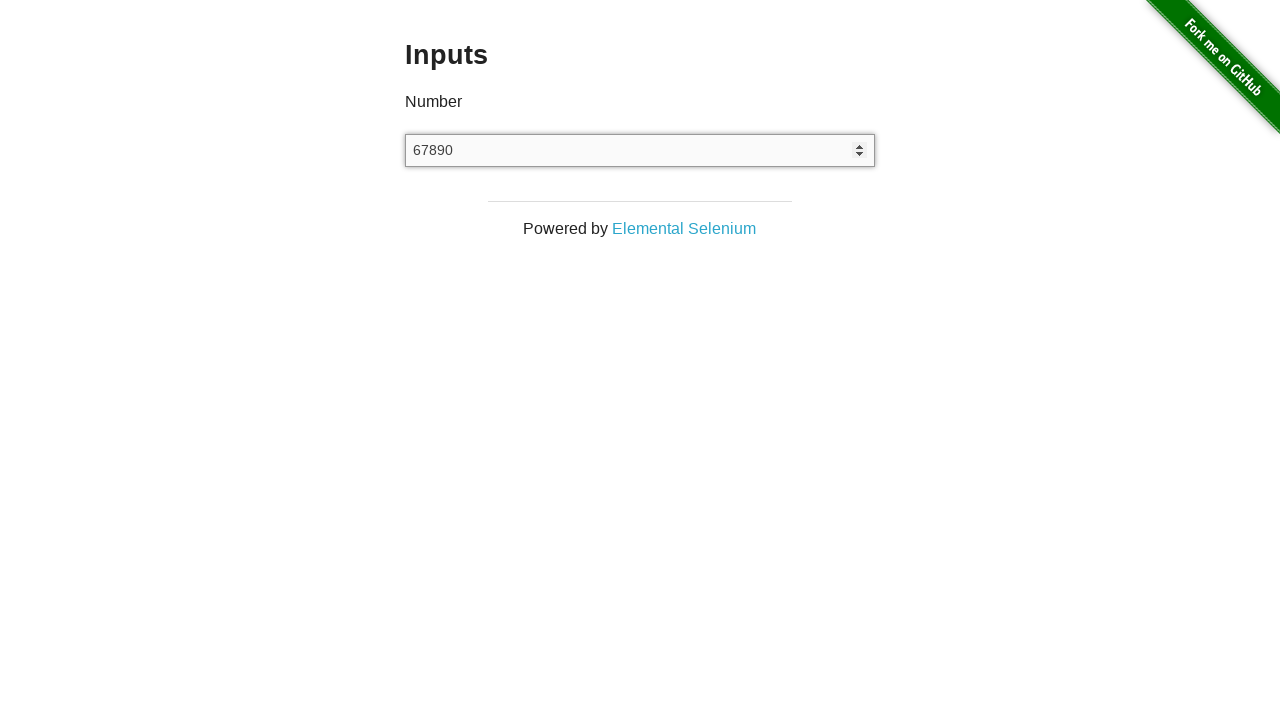